Tests that the phone number field rejects input containing letters

Starting URL: https://phptravels.net/signup

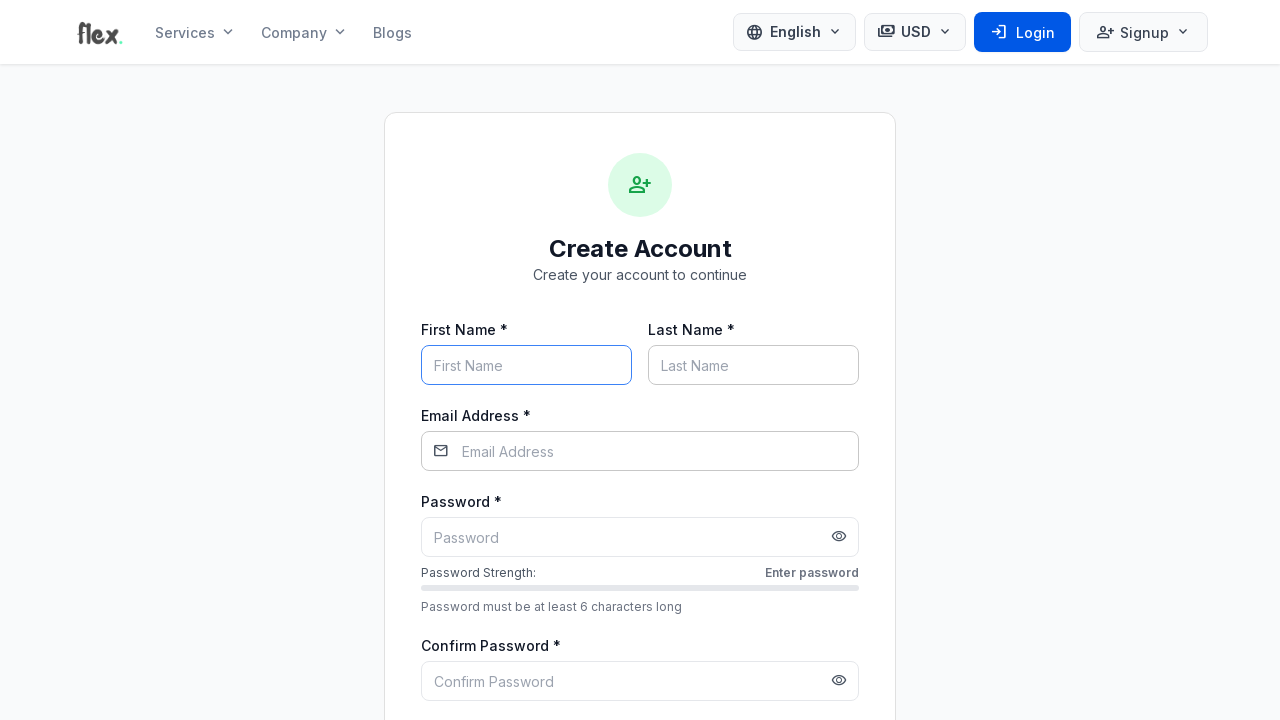

Signup form loaded and became visible
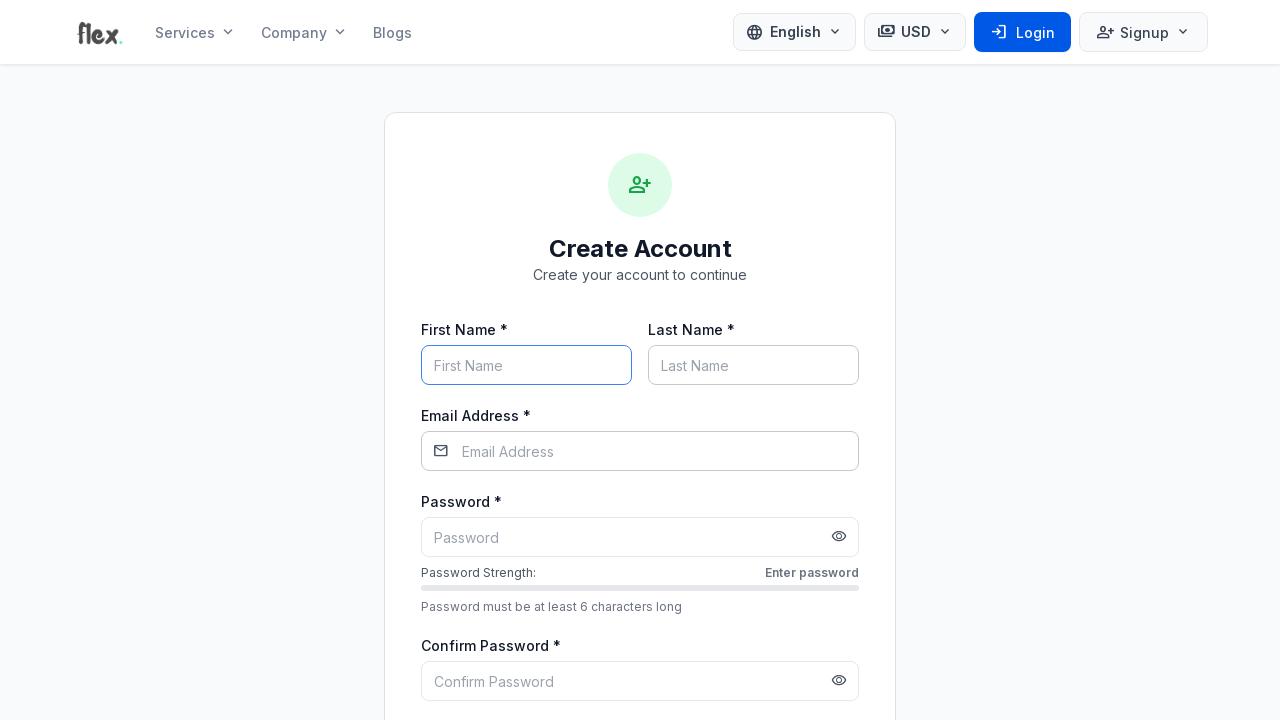

Set phone field with invalid value containing letter 'A': +55279999A999
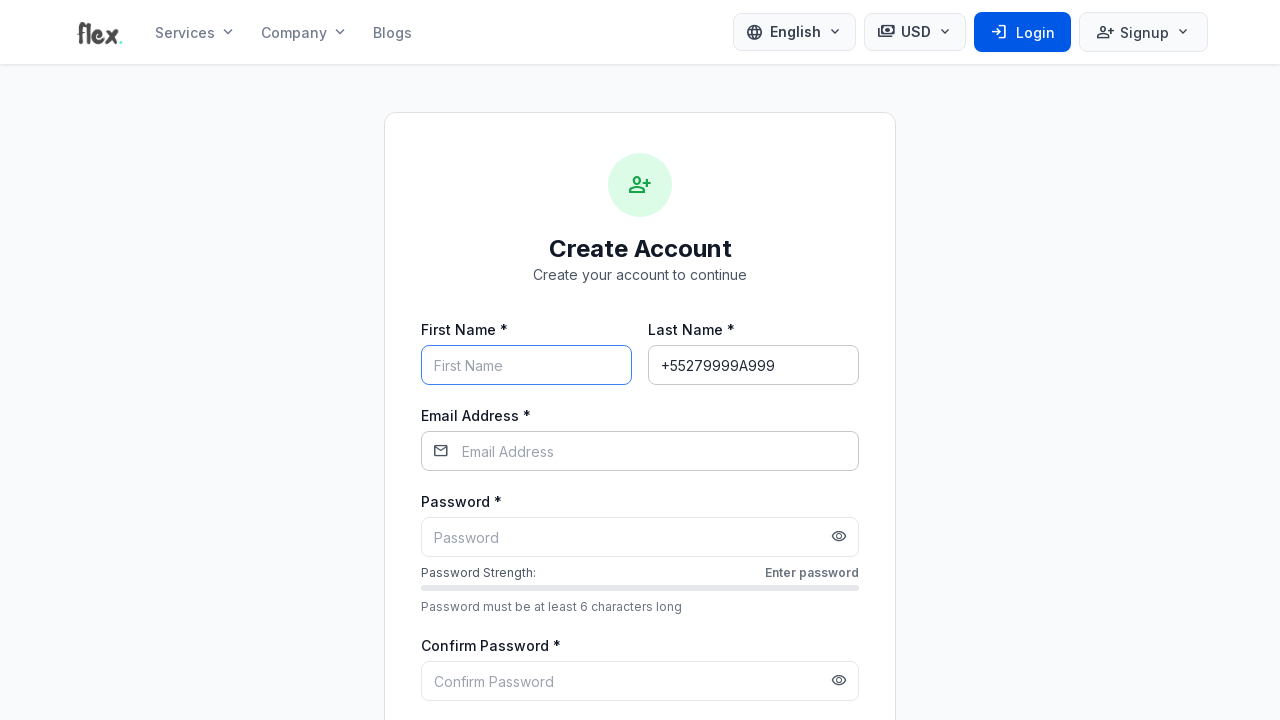

Waited 3 seconds for validation to process phone number with letters
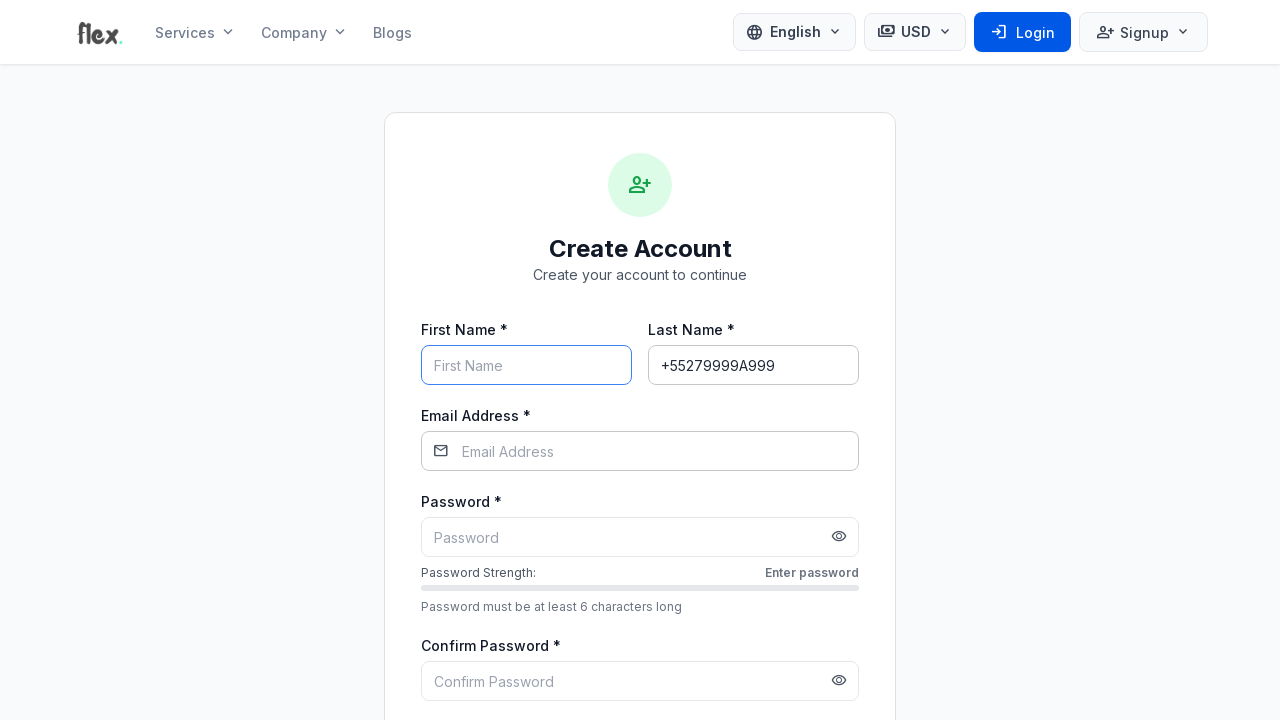

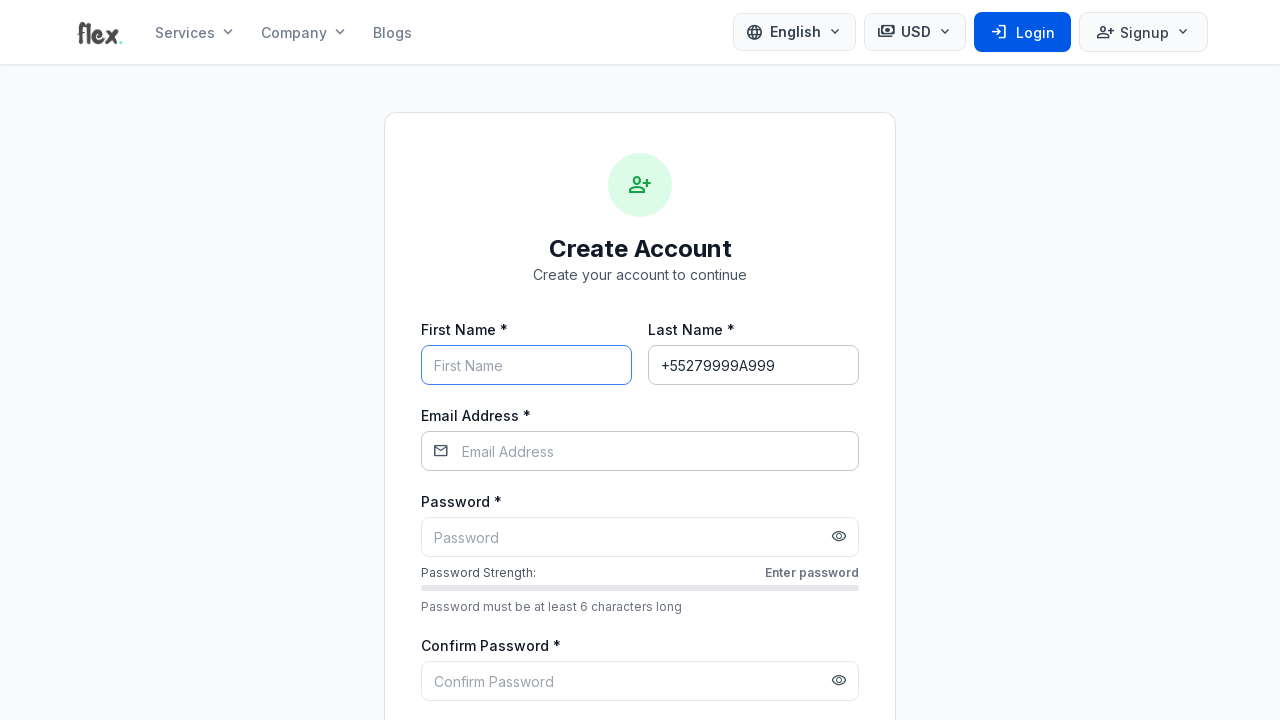